Tests selecting euro currency from the currency dropdown on the home page and verifies the currency changes to euro

Starting URL: https://awesomeqa.com/ui/index.php?route=common/home

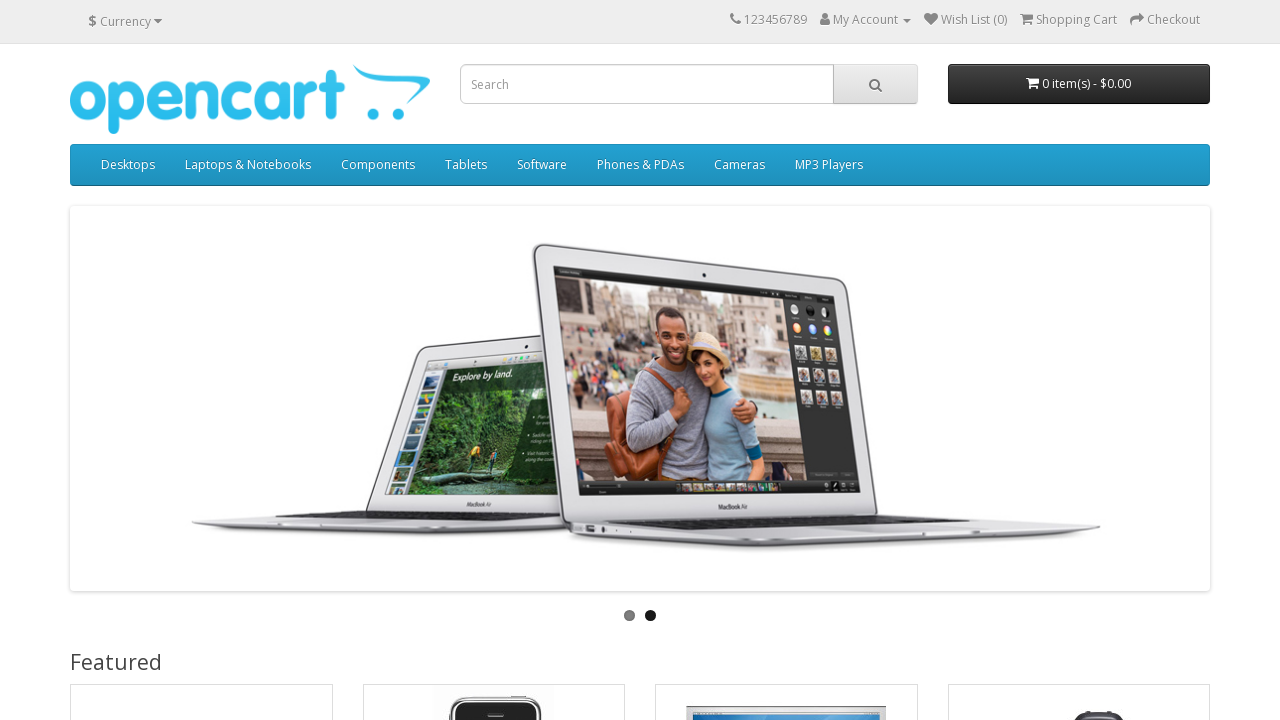

Clicked currency dropdown button at (125, 21) on .btn-group [data-toggle='dropdown']
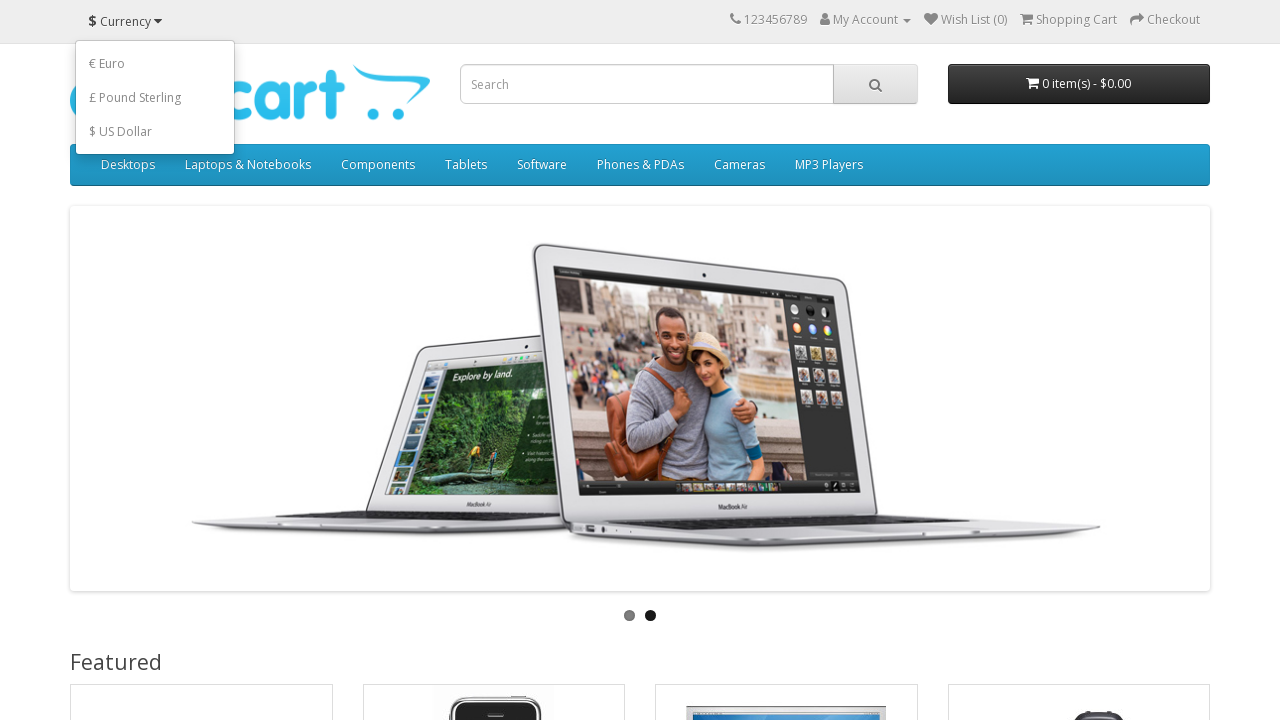

Selected EUR (Euro) from currency dropdown at (155, 63) on button[name='EUR']
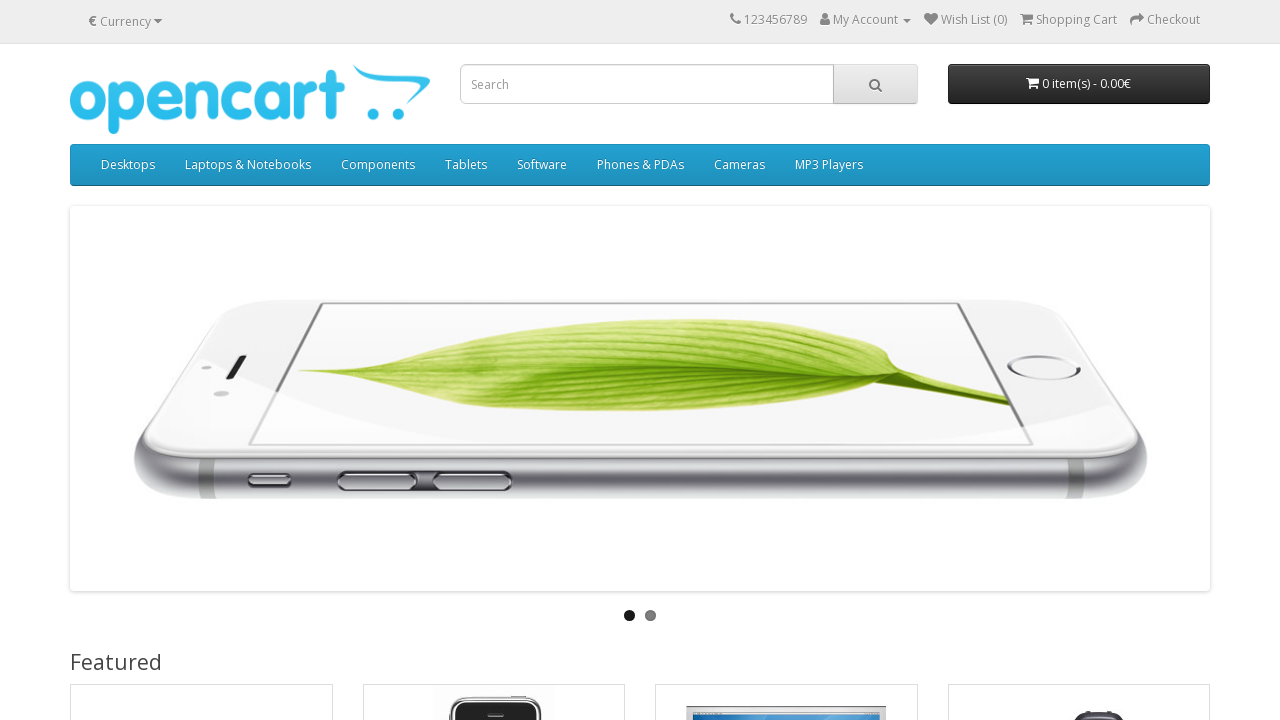

Waited for page to update with new currency
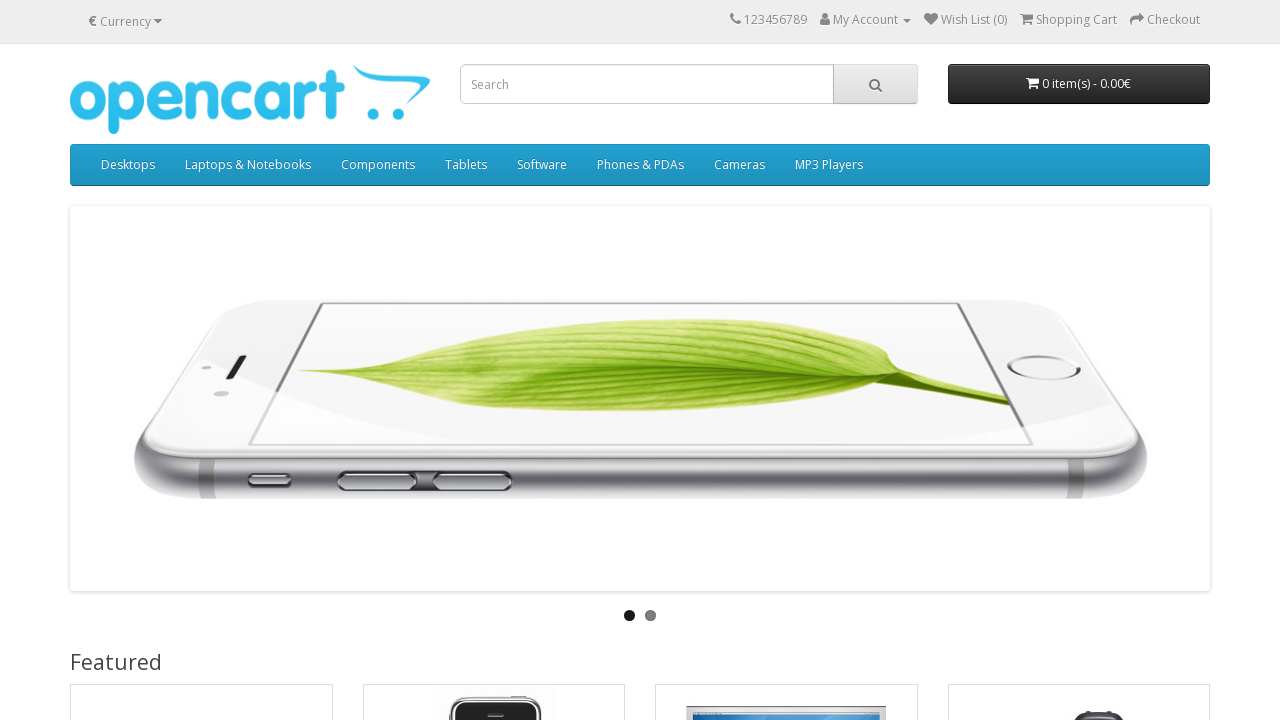

Verified euro currency symbol (€) is displayed on page
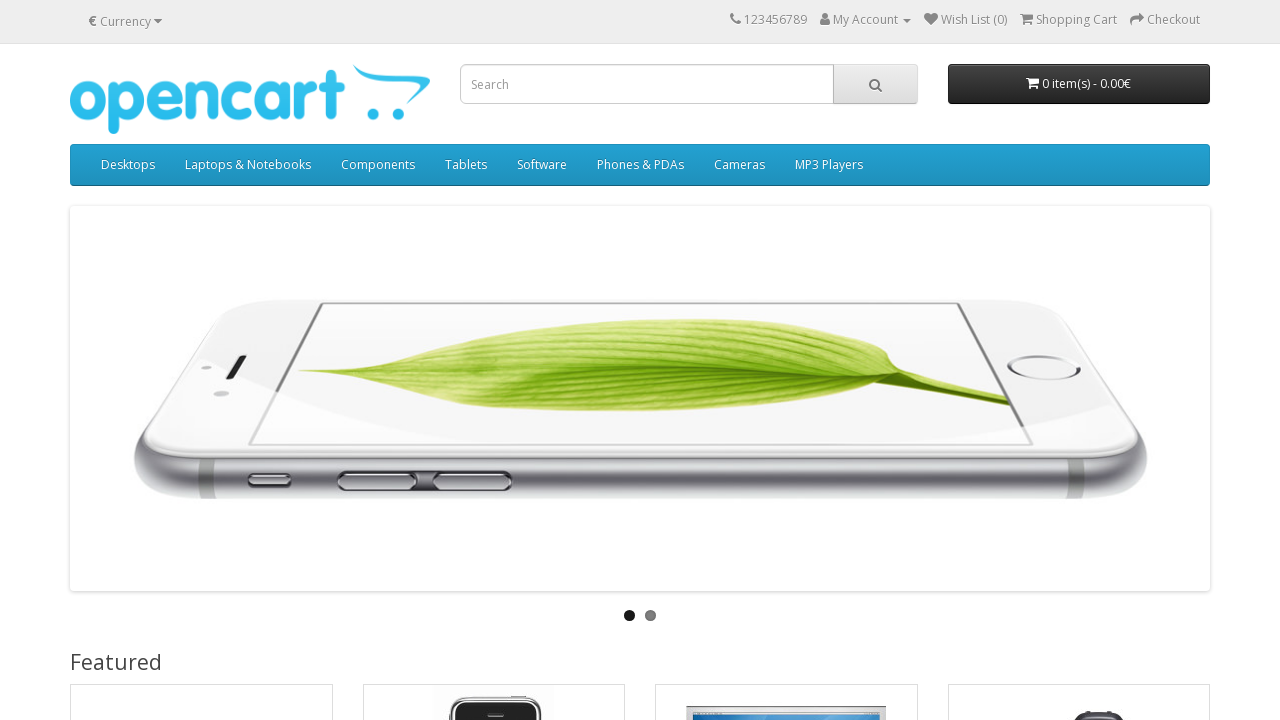

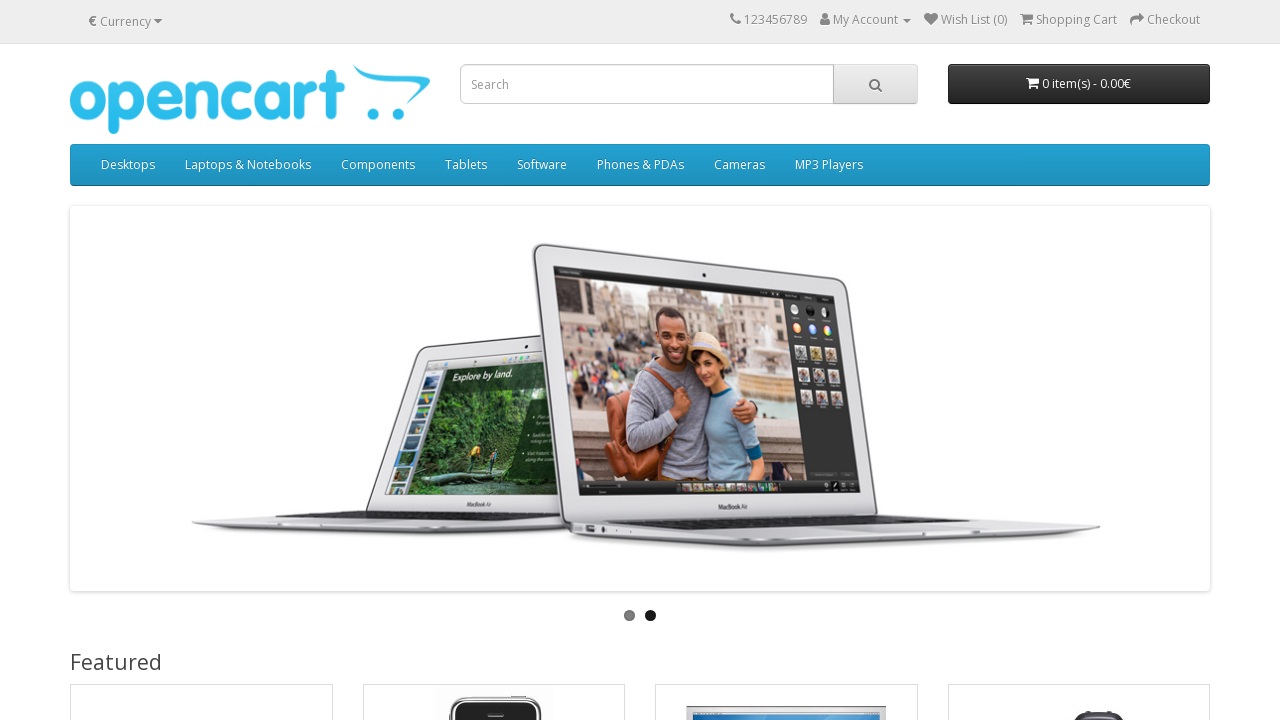